Tests tabs widget by clicking through different tab panels.

Starting URL: https://jqueryui.com/tabs/

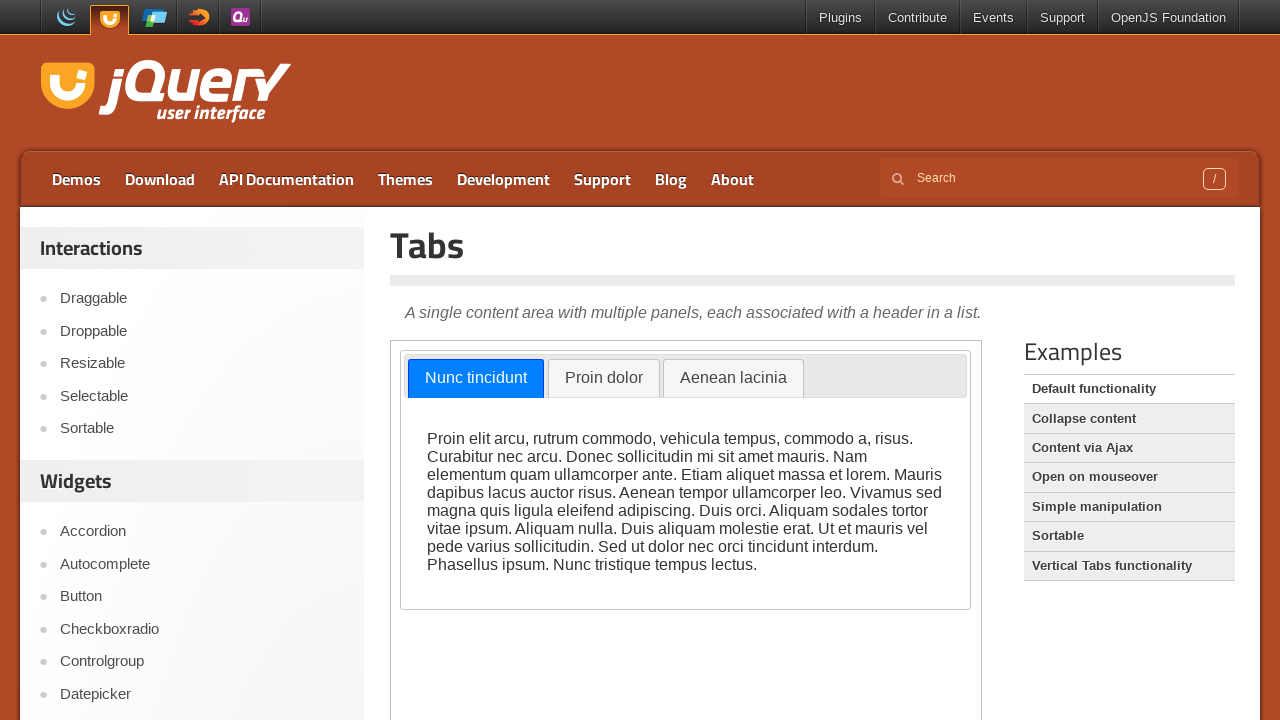

Located demo iframe for tabs widget
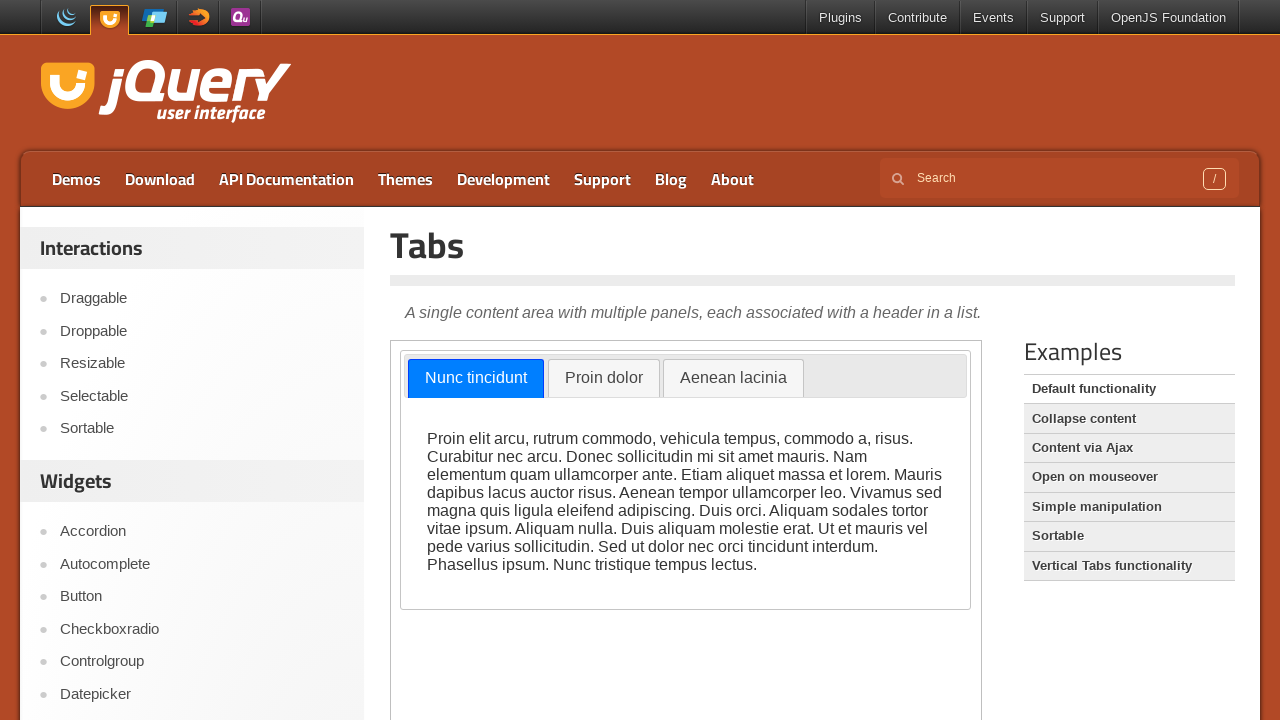

Clicked on tab 2 at (604, 379) on iframe.demo-frame >> internal:control=enter-frame >> a[href='#tabs-2']
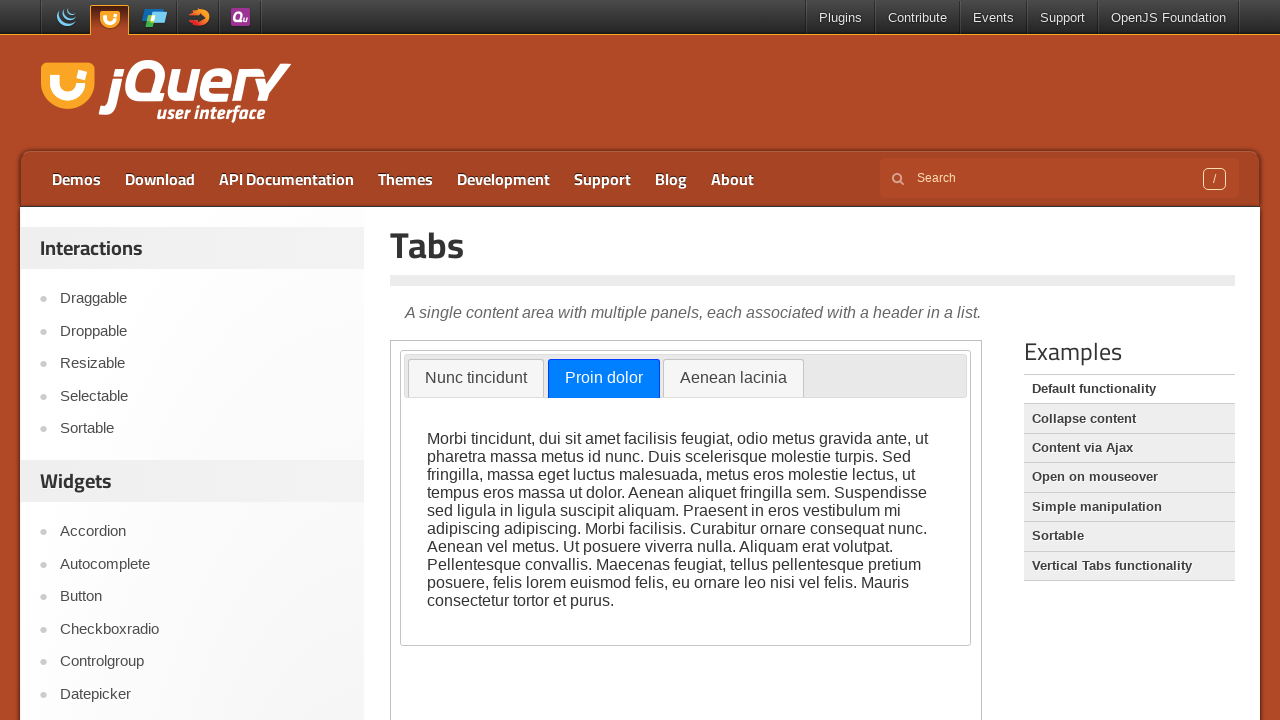

Clicked on tab 1 at (476, 379) on iframe.demo-frame >> internal:control=enter-frame >> a[href='#tabs-1']
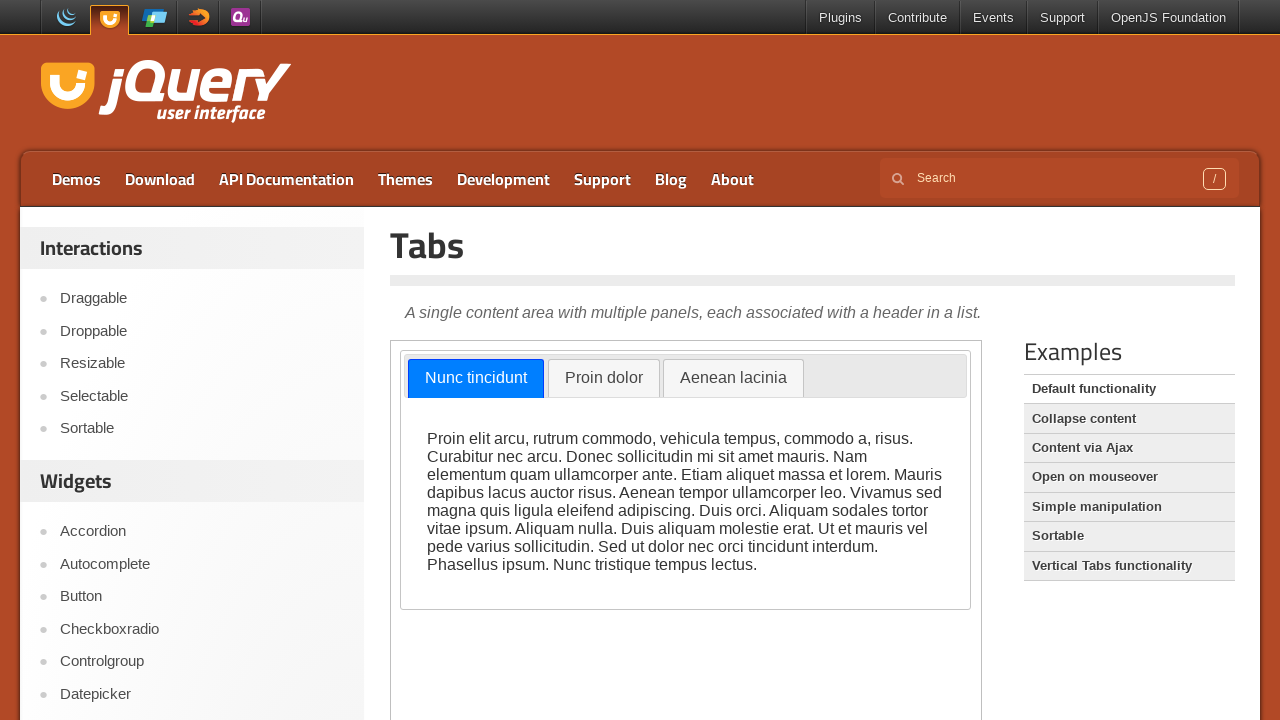

Clicked on tab 3 at (733, 379) on iframe.demo-frame >> internal:control=enter-frame >> a[href='#tabs-3']
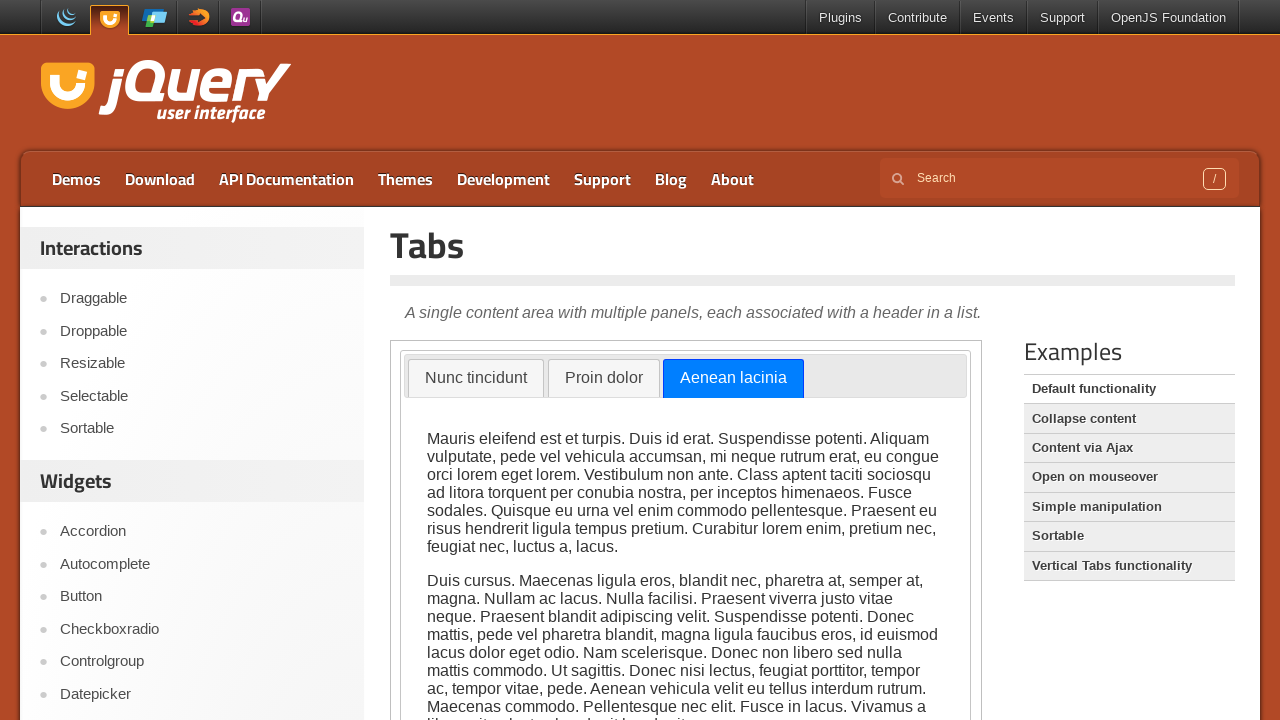

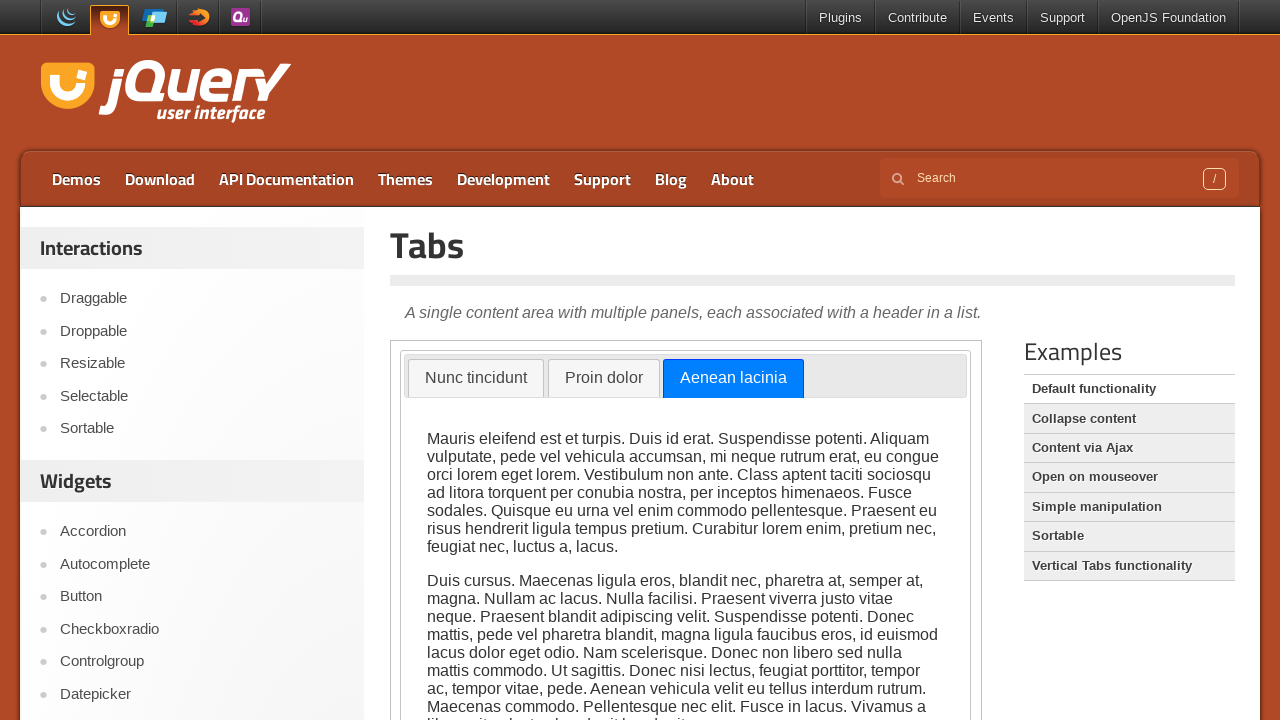